Tests various form elements including checkboxes, static/dynamic dropdowns, autocomplete fields, radio buttons, and show/hide functionality

Starting URL: https://rahulshettyacademy.com/AutomationPractice/

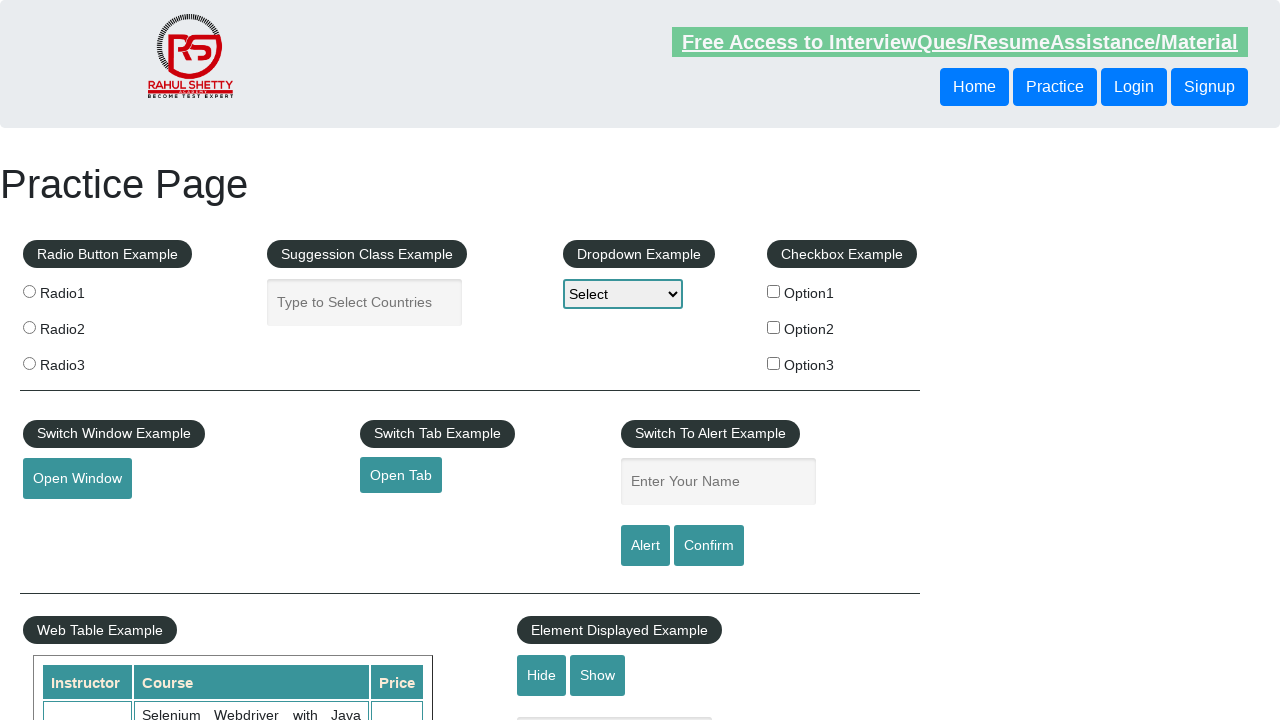

Checked checkbox option1 at (774, 291) on #checkBoxOption1
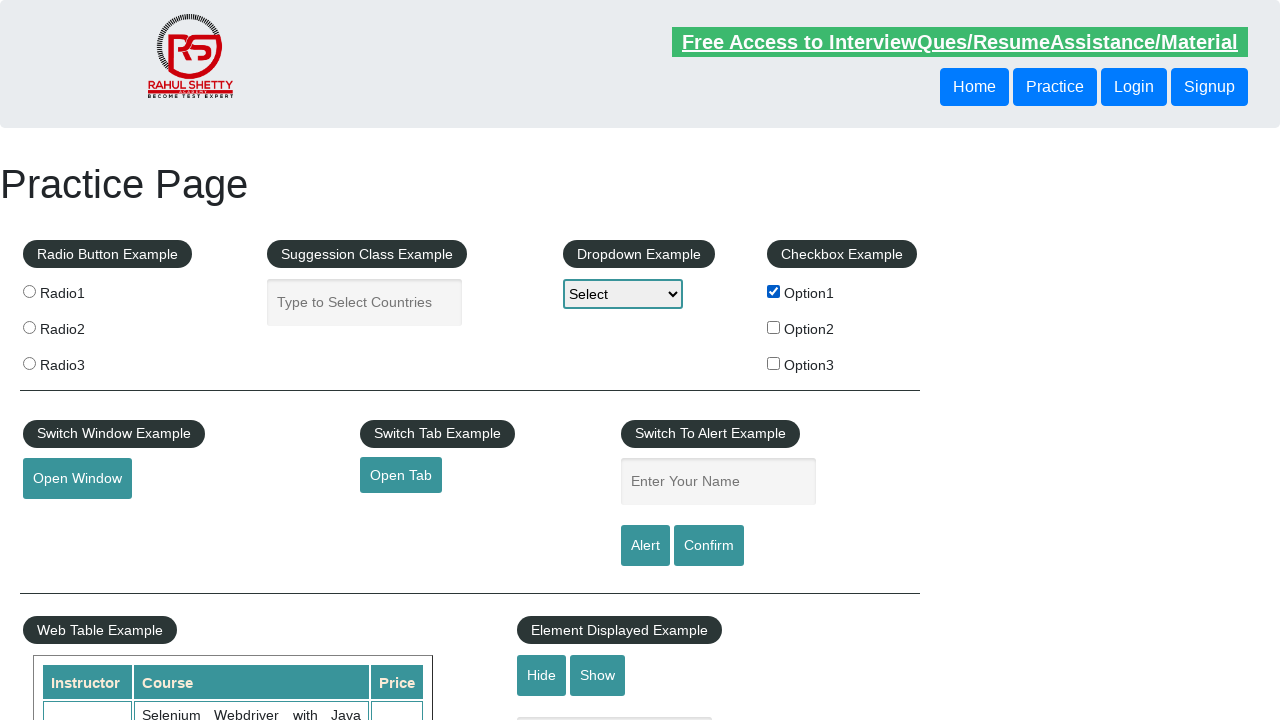

Unchecked checkbox option1 at (774, 291) on #checkBoxOption1
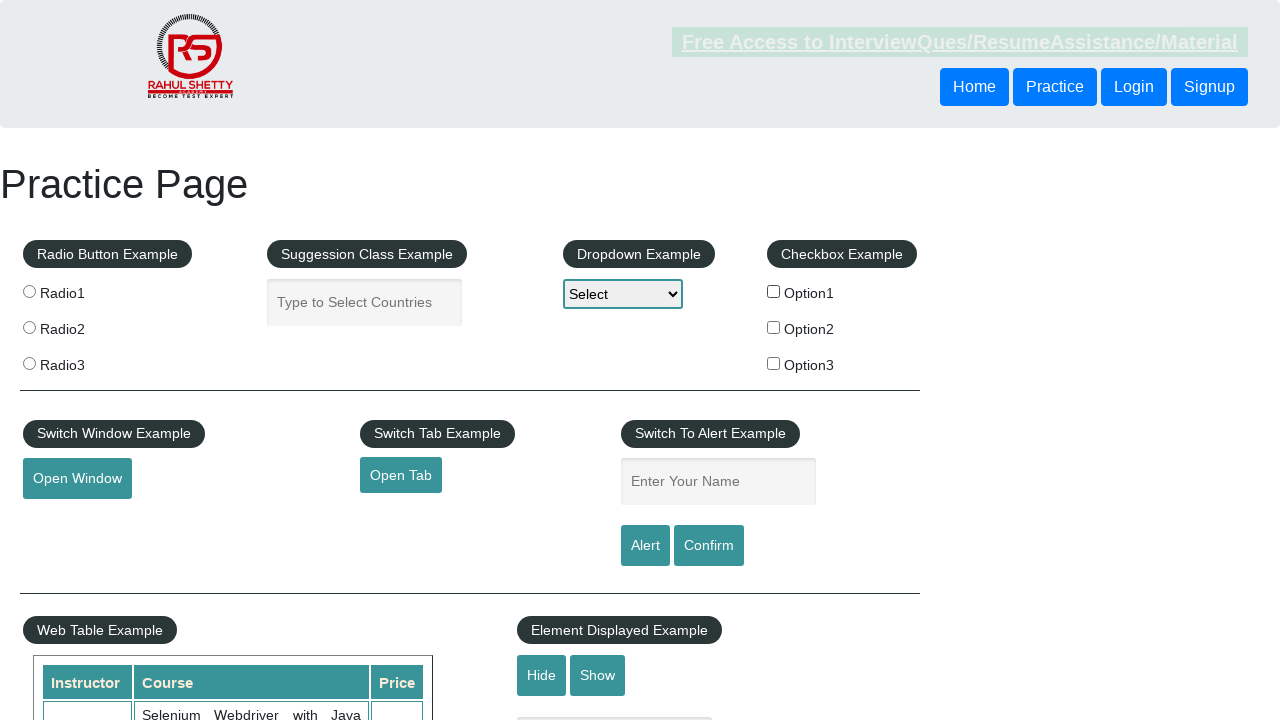

Checked checkbox option2 at (774, 327) on input[type='checkbox'][value='option2']
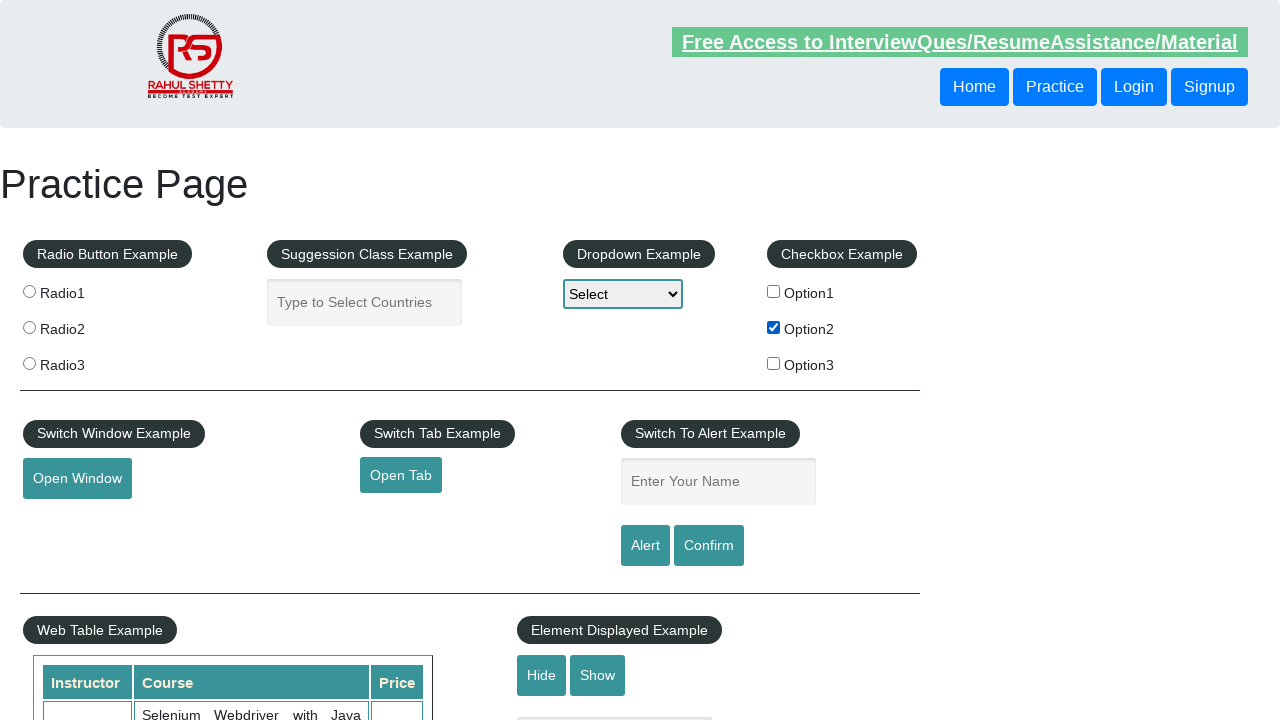

Checked checkbox option3 at (774, 363) on input[type='checkbox'][value='option3']
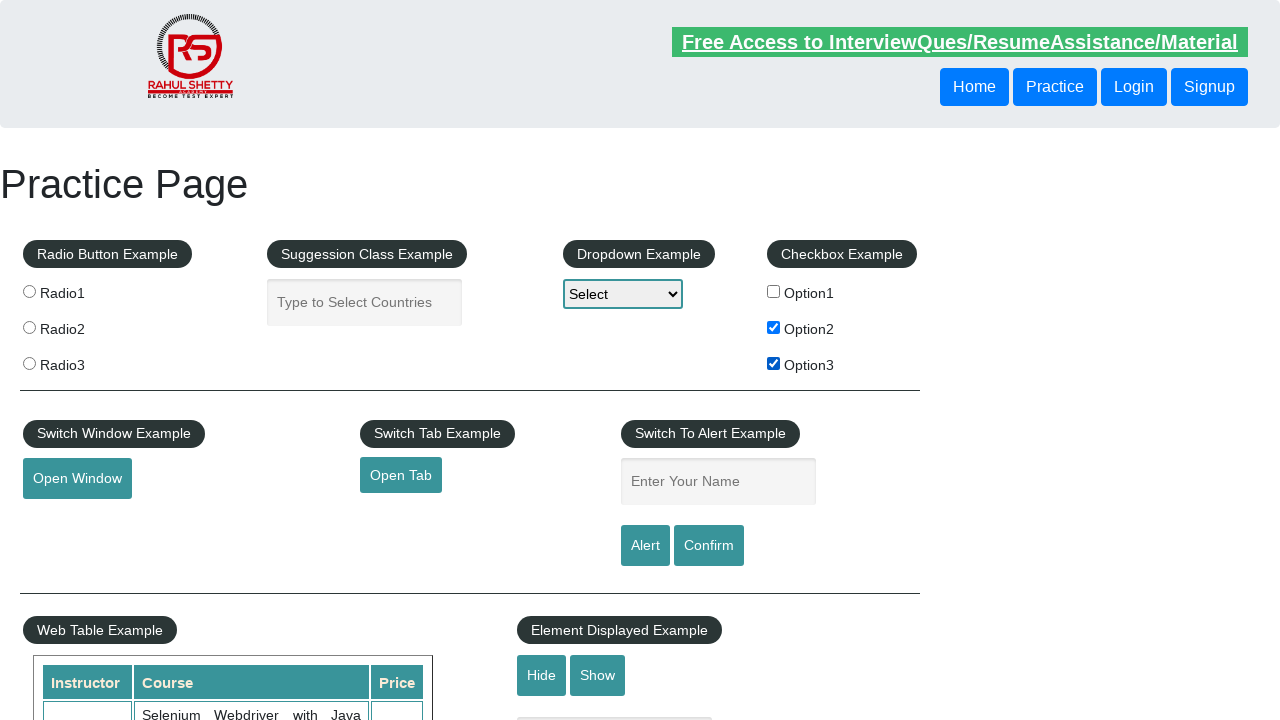

Selected option2 from static dropdown on select
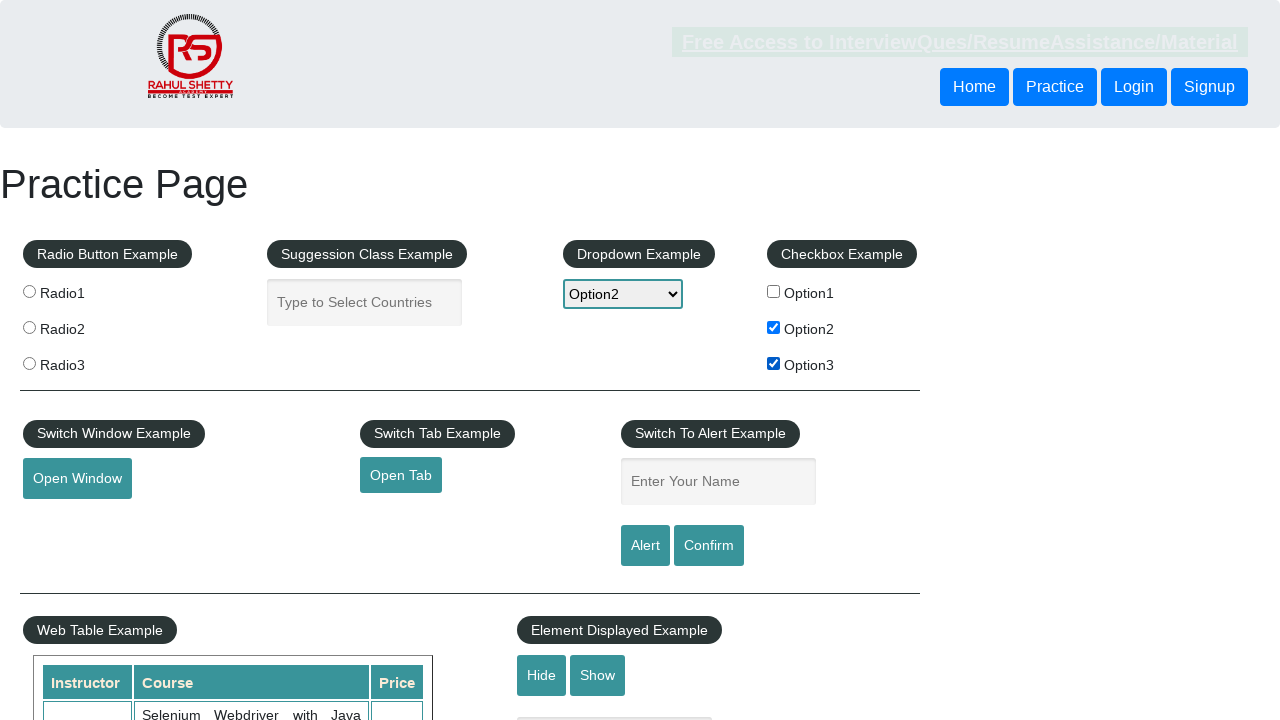

Typed 'ind' in autocomplete field on #autocomplete
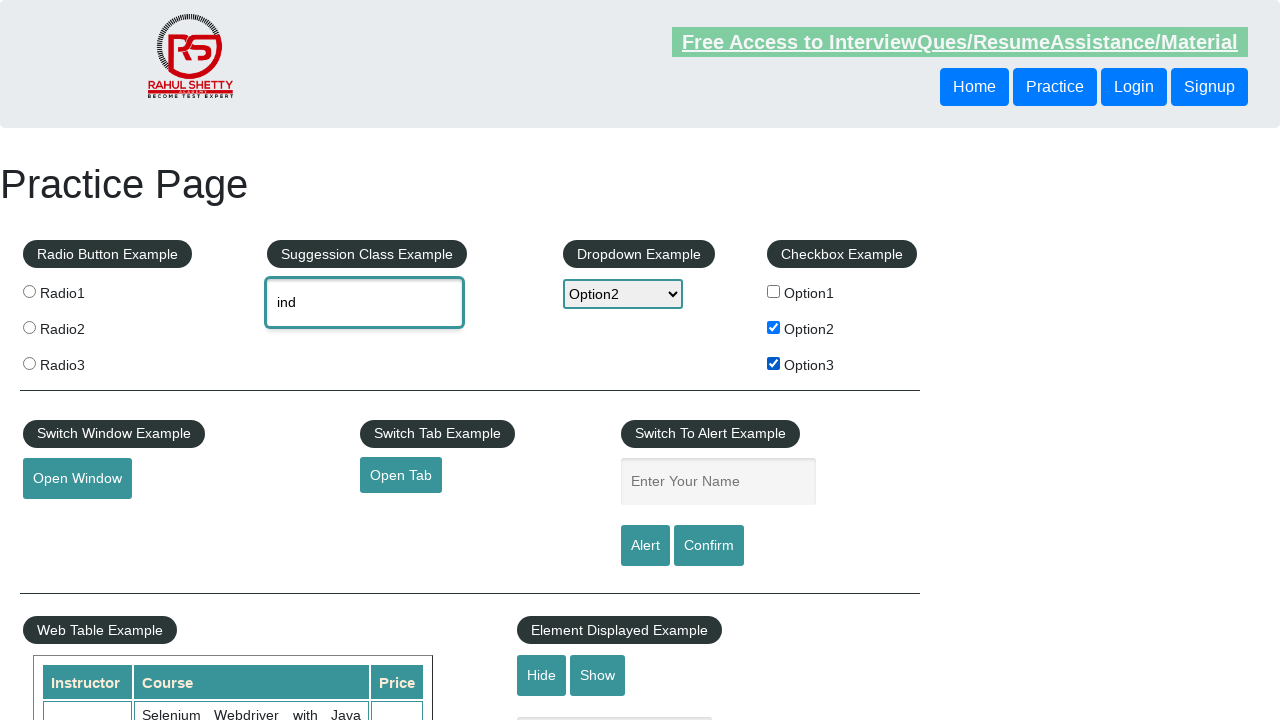

Autocomplete suggestions appeared
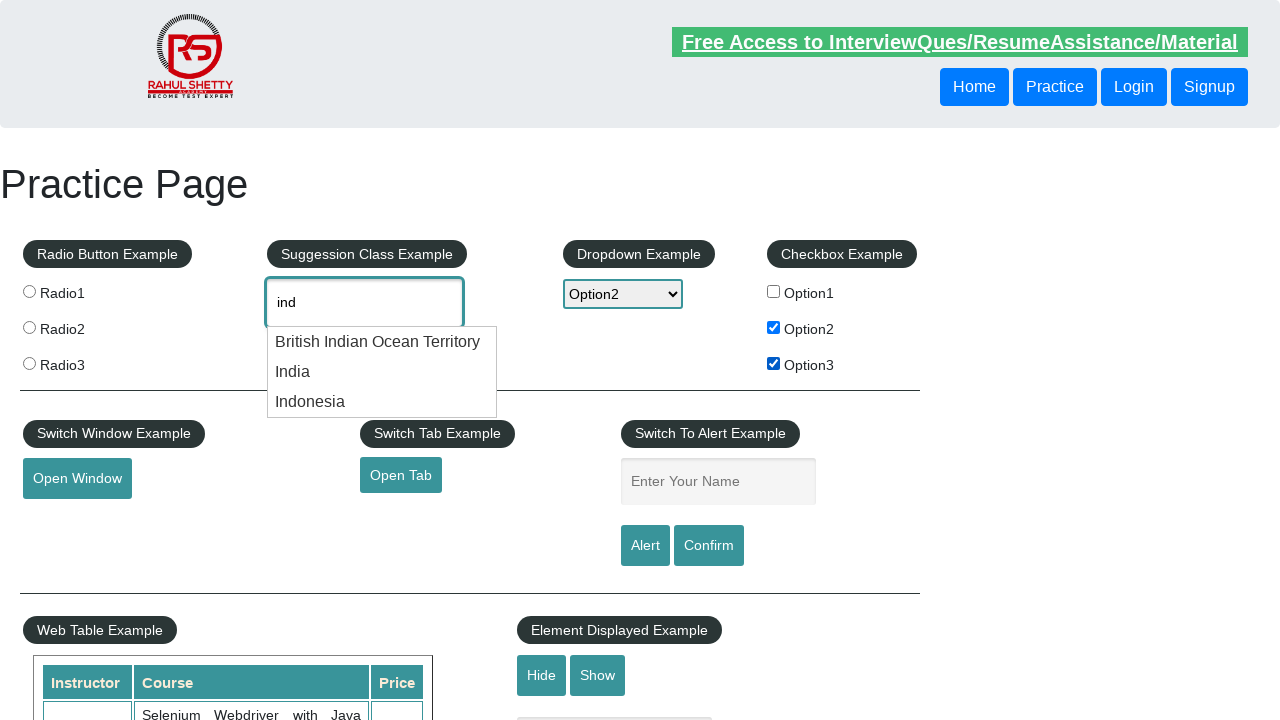

Selected 'India' from autocomplete suggestions at (382, 342) on .ui-menu-item:has-text('India')
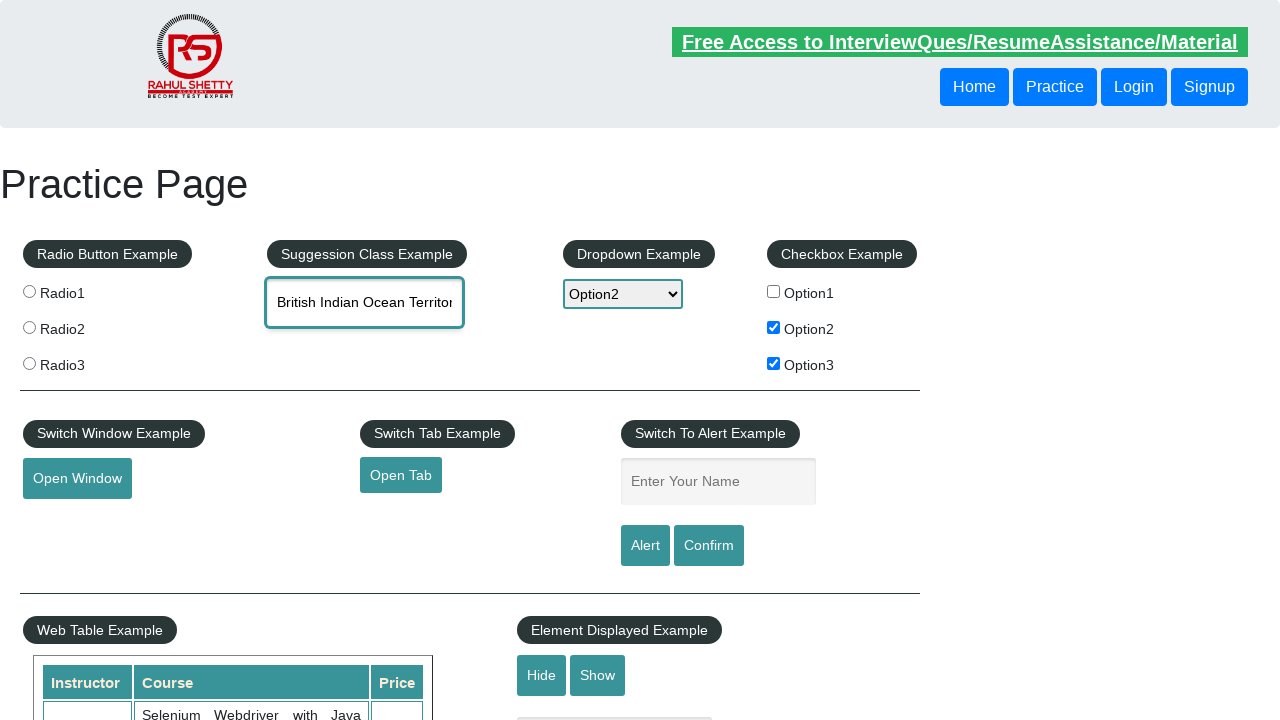

Selected radio button option radio1 at (29, 291) on [value='radio1']
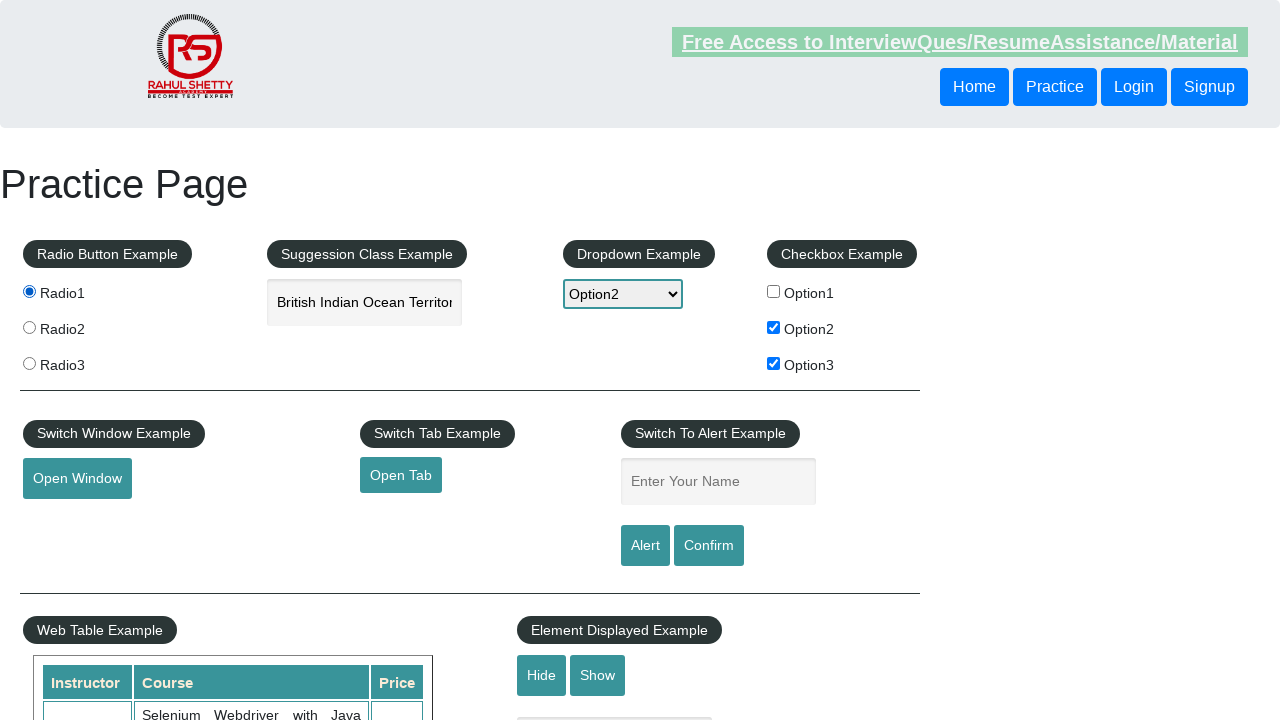

Verified text box is visible
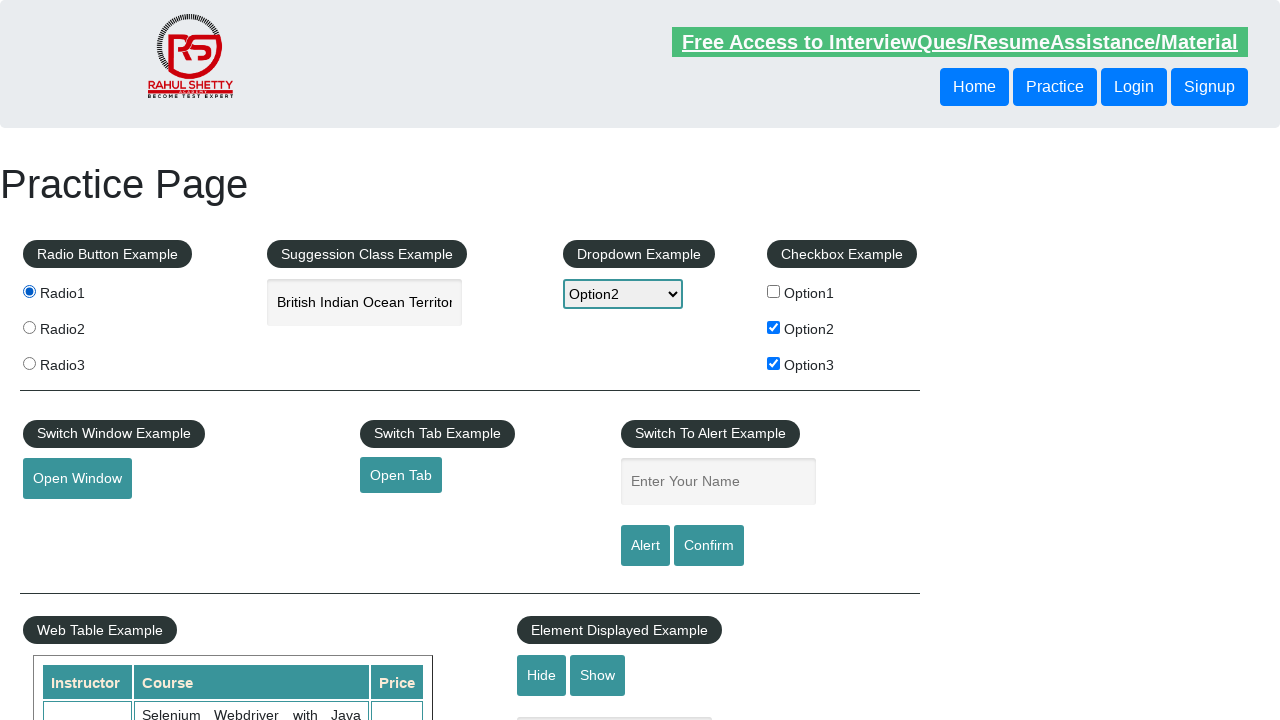

Clicked hide button to hide text box at (542, 675) on #hide-textbox
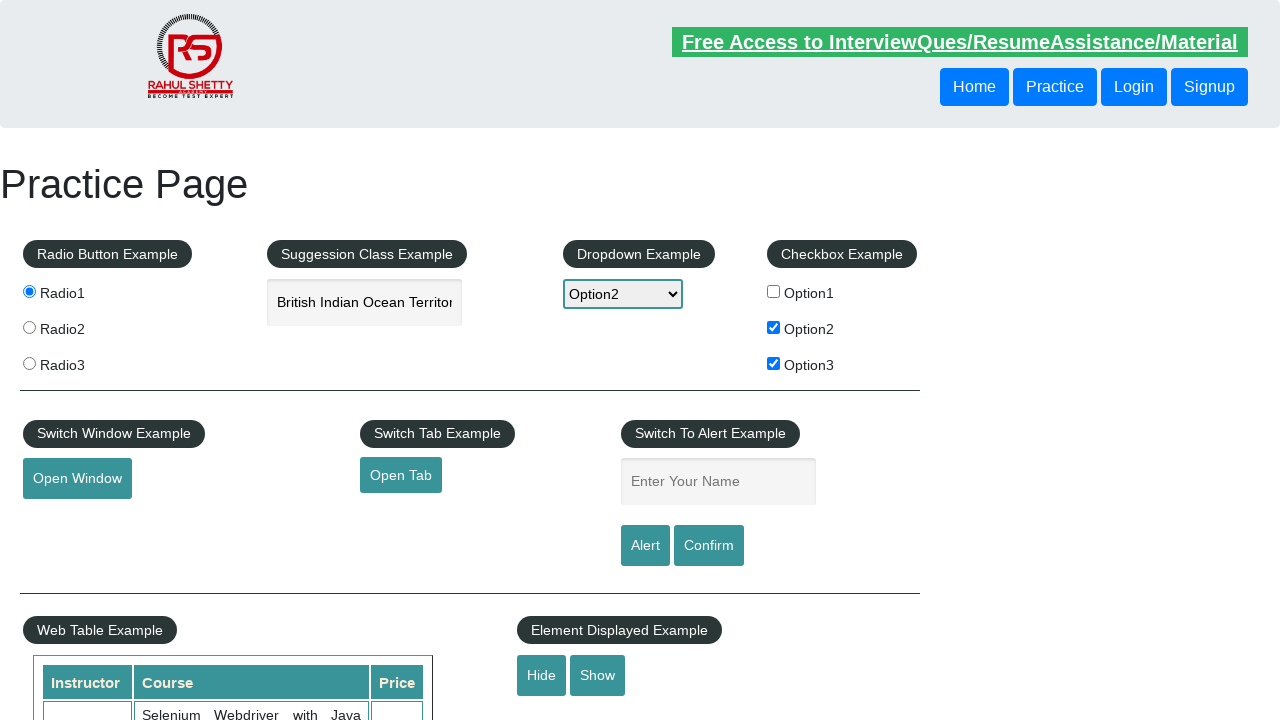

Text box successfully hidden
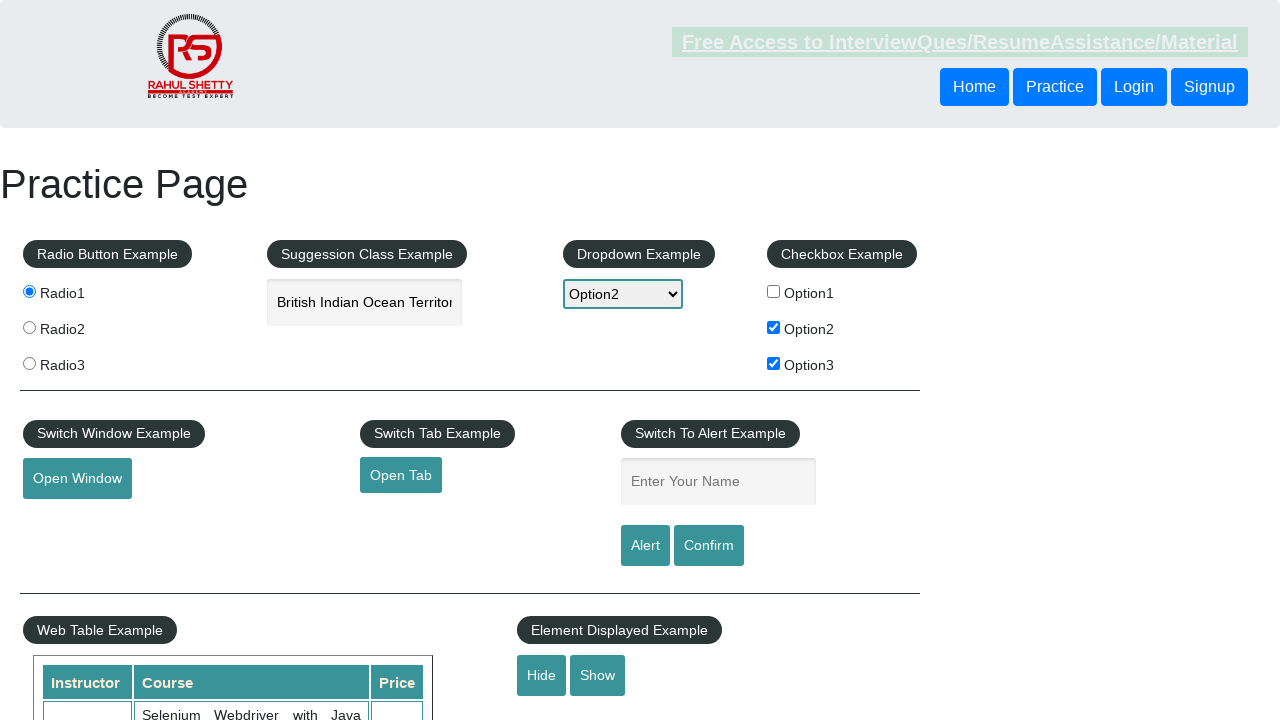

Clicked show button to display text box at (598, 675) on #show-textbox
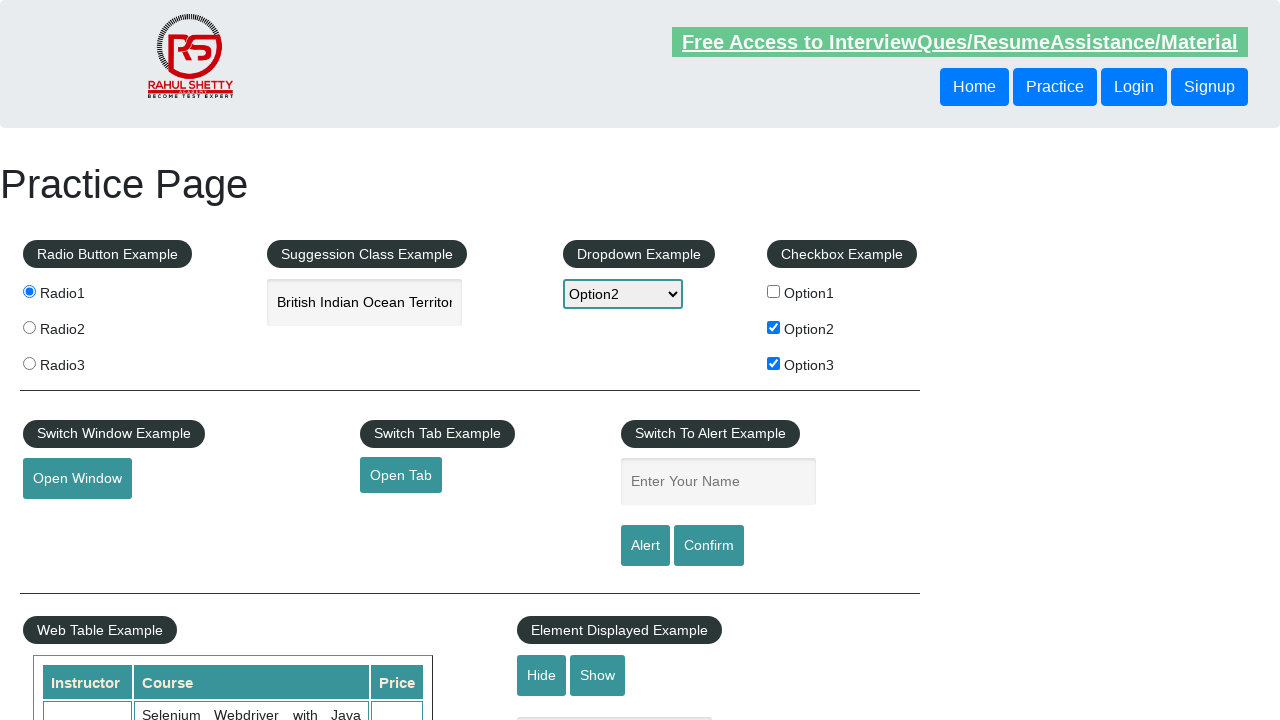

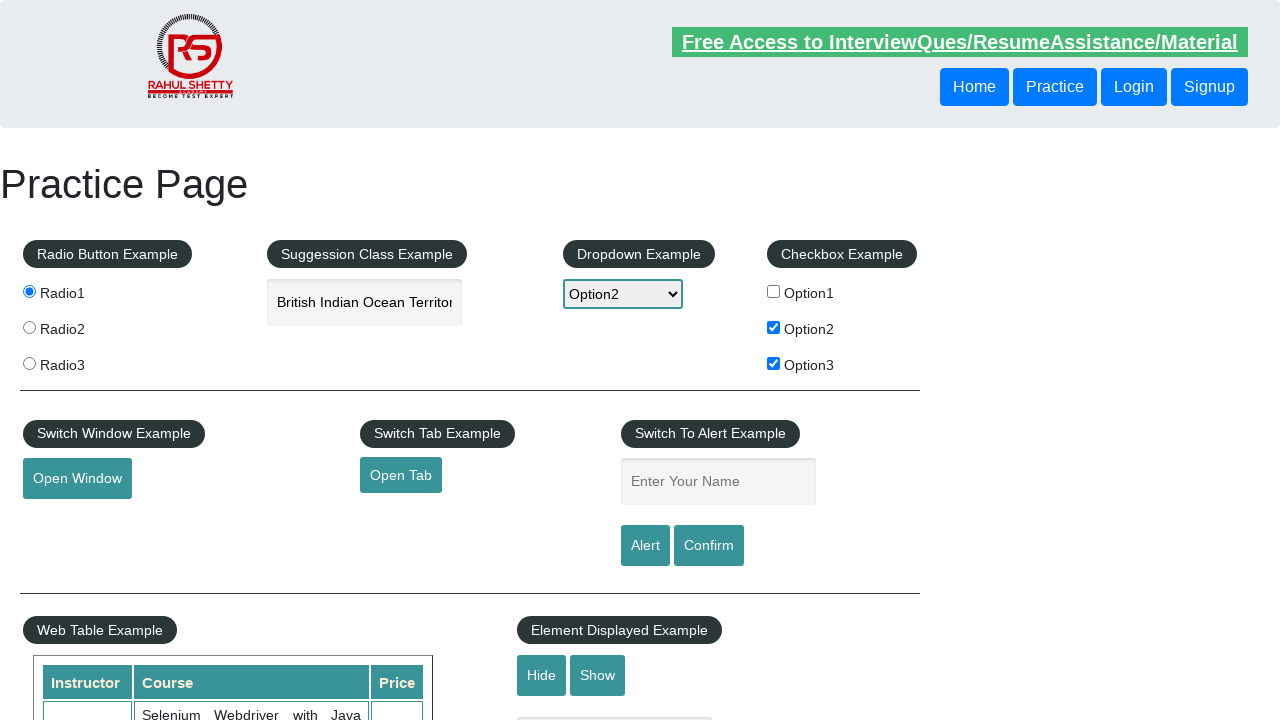